Tests GitHub's advanced search form by filling in search term, repository owner, date filter, and language selection, then submitting the form and waiting for results to load.

Starting URL: https://github.com/search/advanced

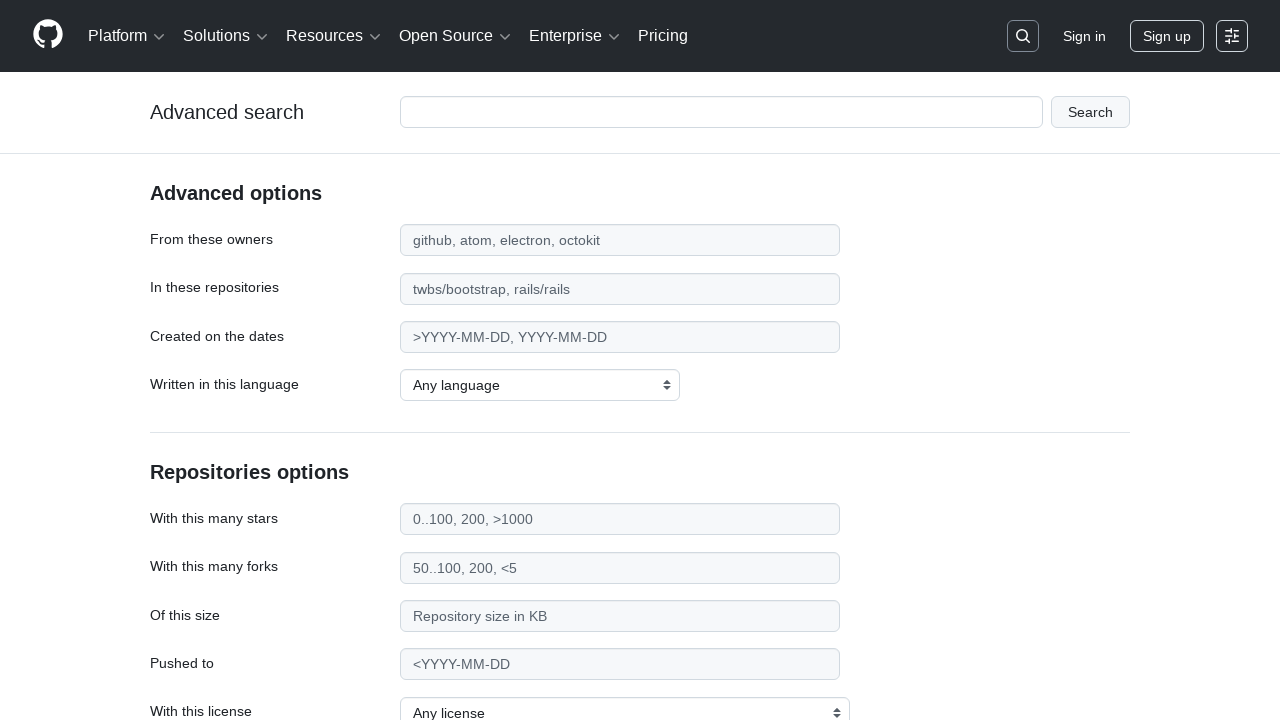

Filled search term field with 'web-scraping' on #adv_code_search input.js-advanced-search-input
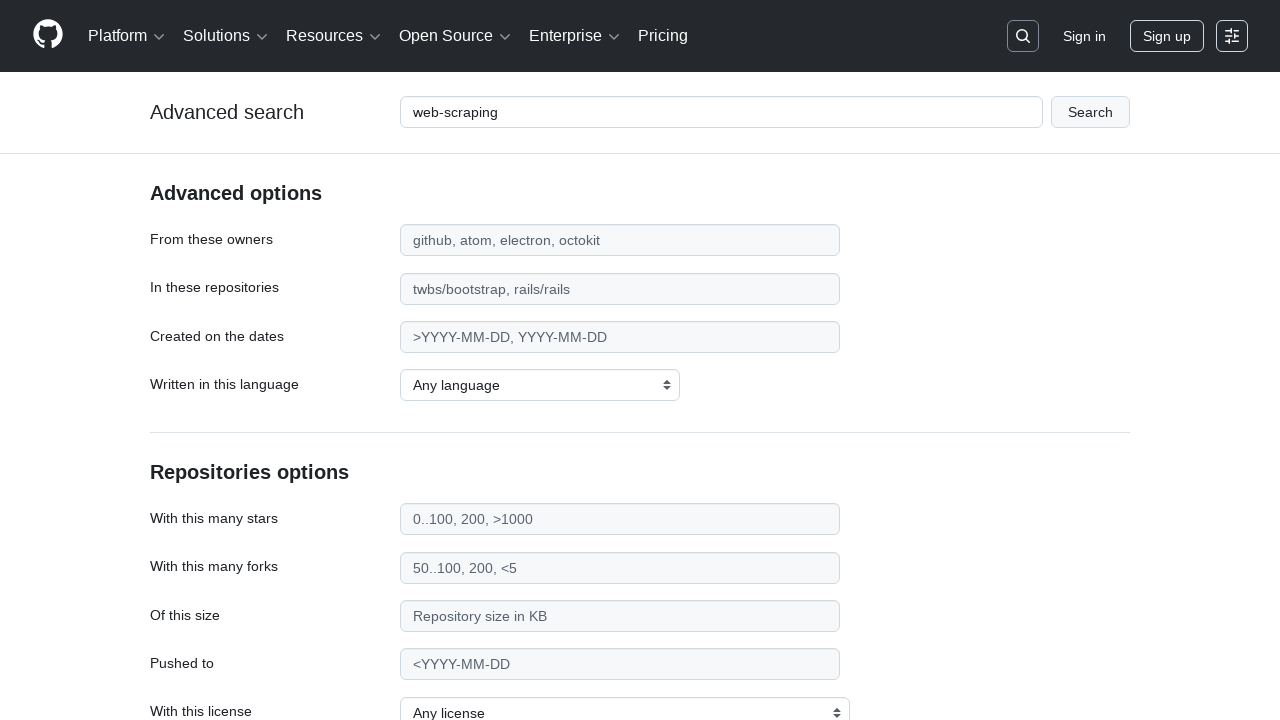

Filled repository owner field with 'microsoft' on #search_from
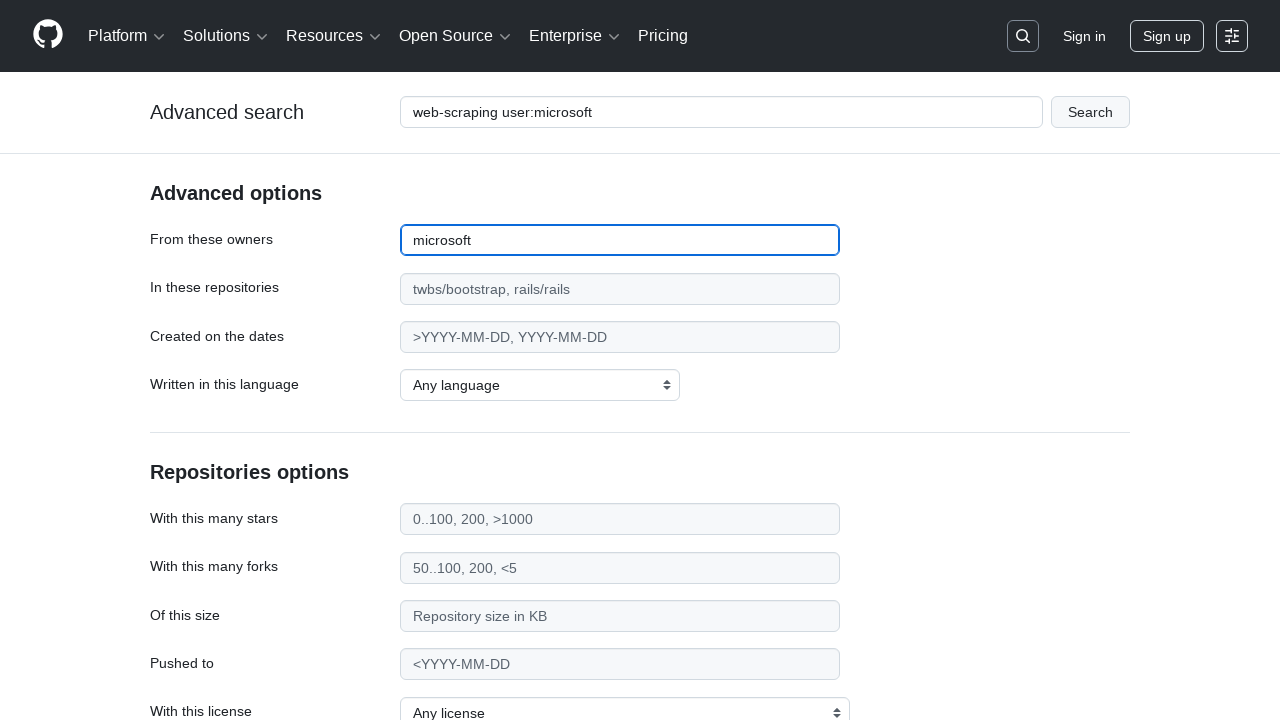

Filled date filter field with '>2020' on #search_date
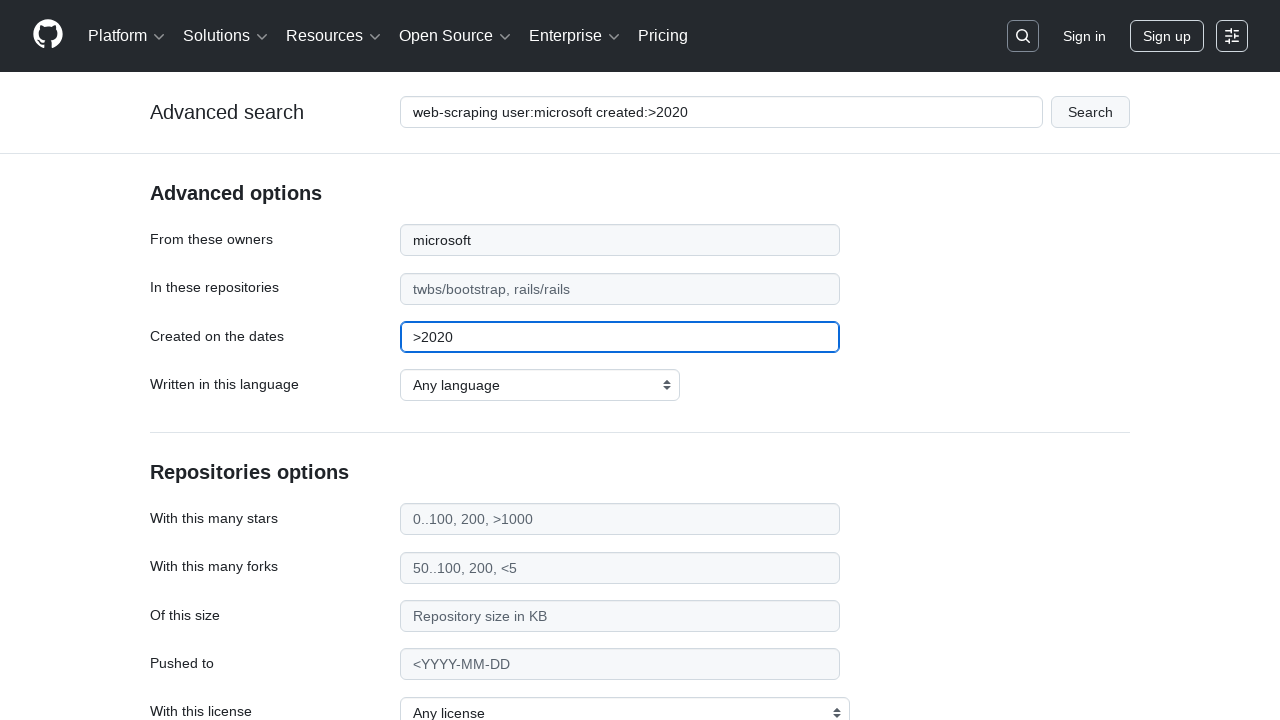

Selected 'Python' from programming language dropdown on select#search_language
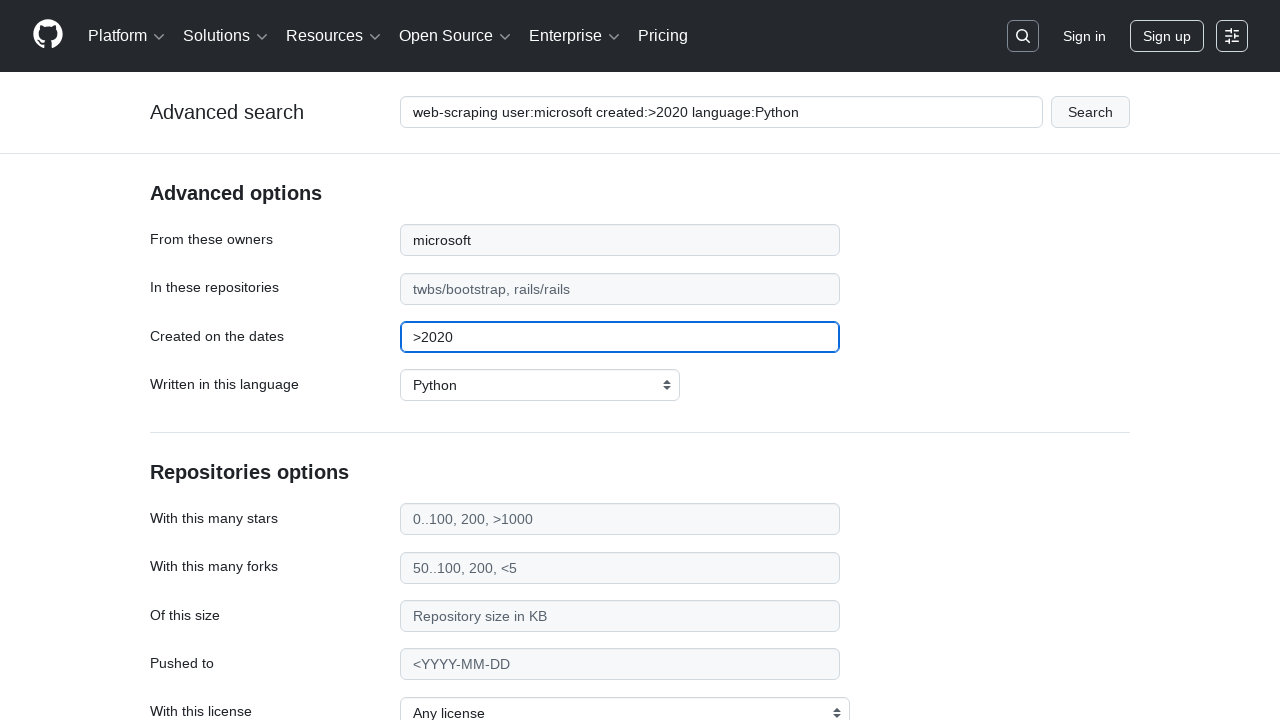

Clicked submit button to execute advanced search at (1090, 112) on #adv_code_search button[type="submit"]
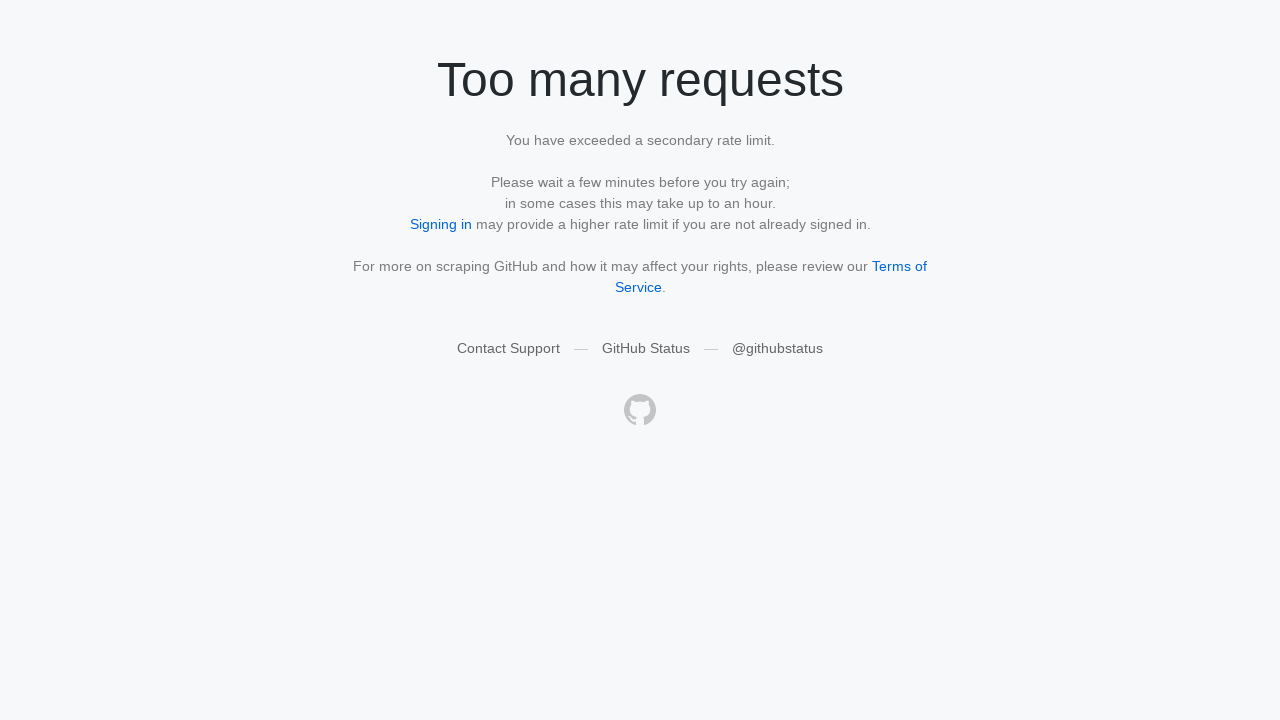

Search results page loaded successfully
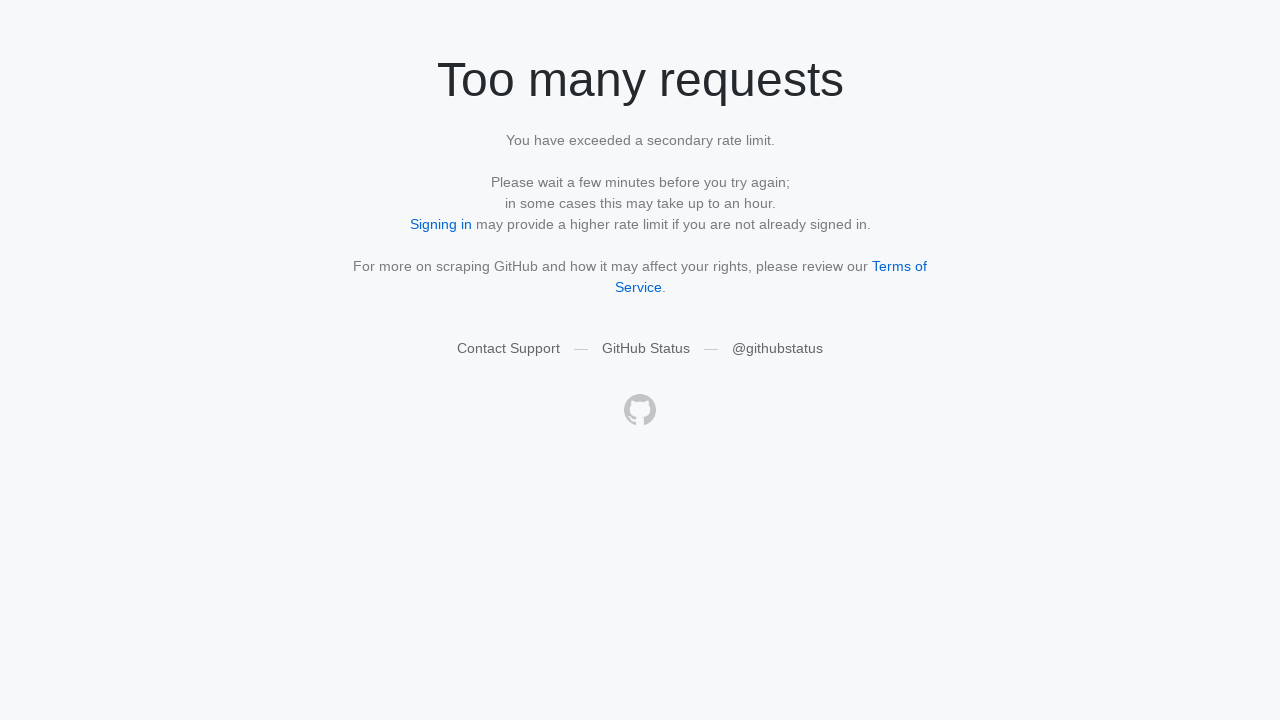

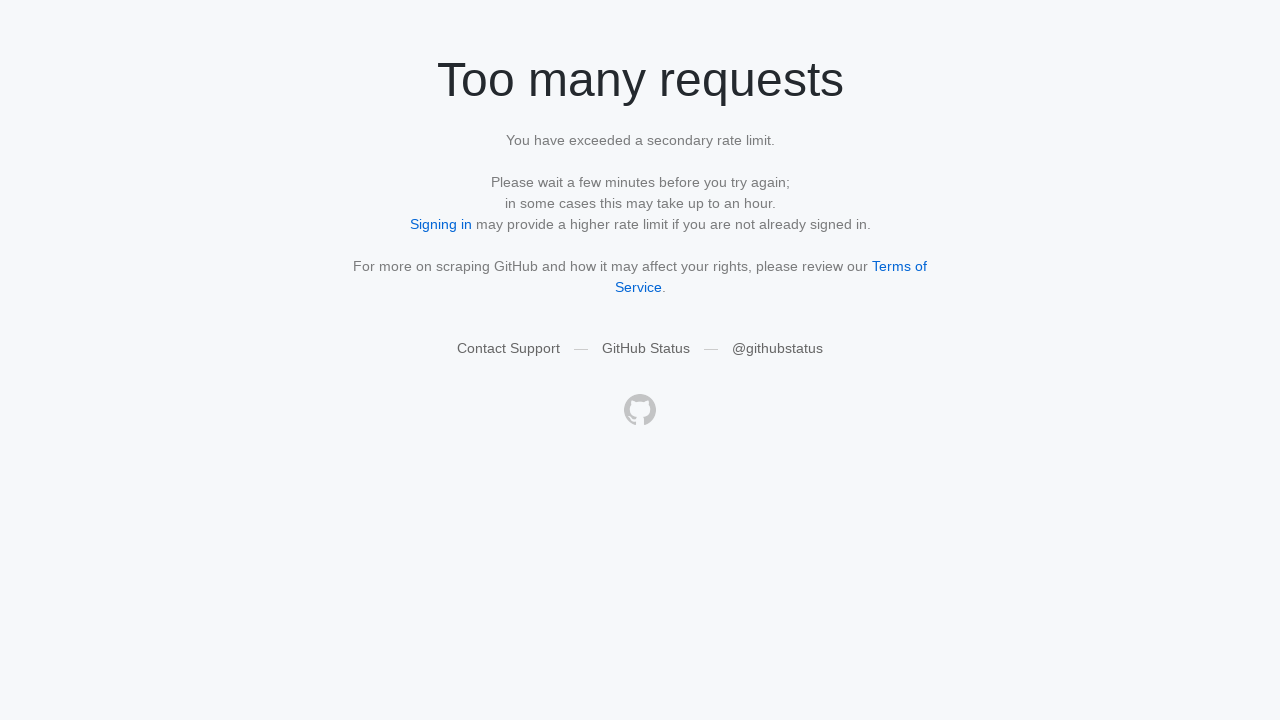